Tests browser window and tab functionality by navigating to different sections and clicking buttons that open new tabs and windows

Starting URL: https://demoqa.com/elements

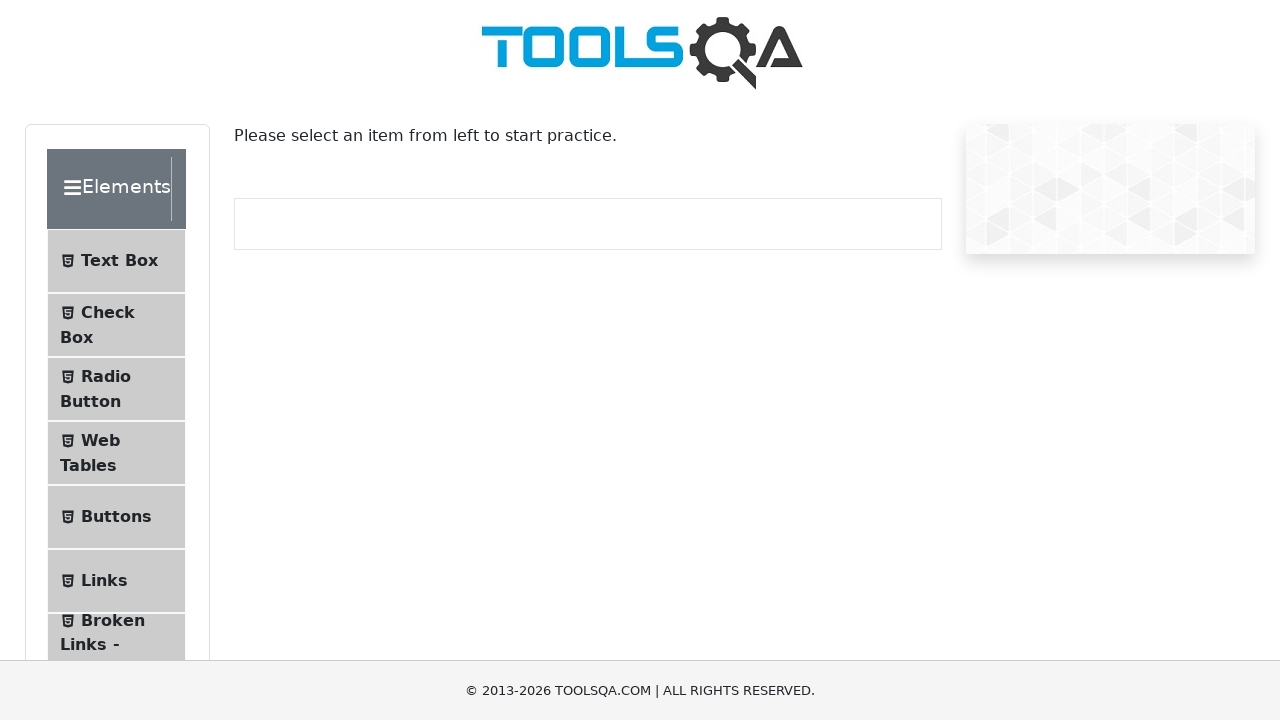

Scrolled to third header section
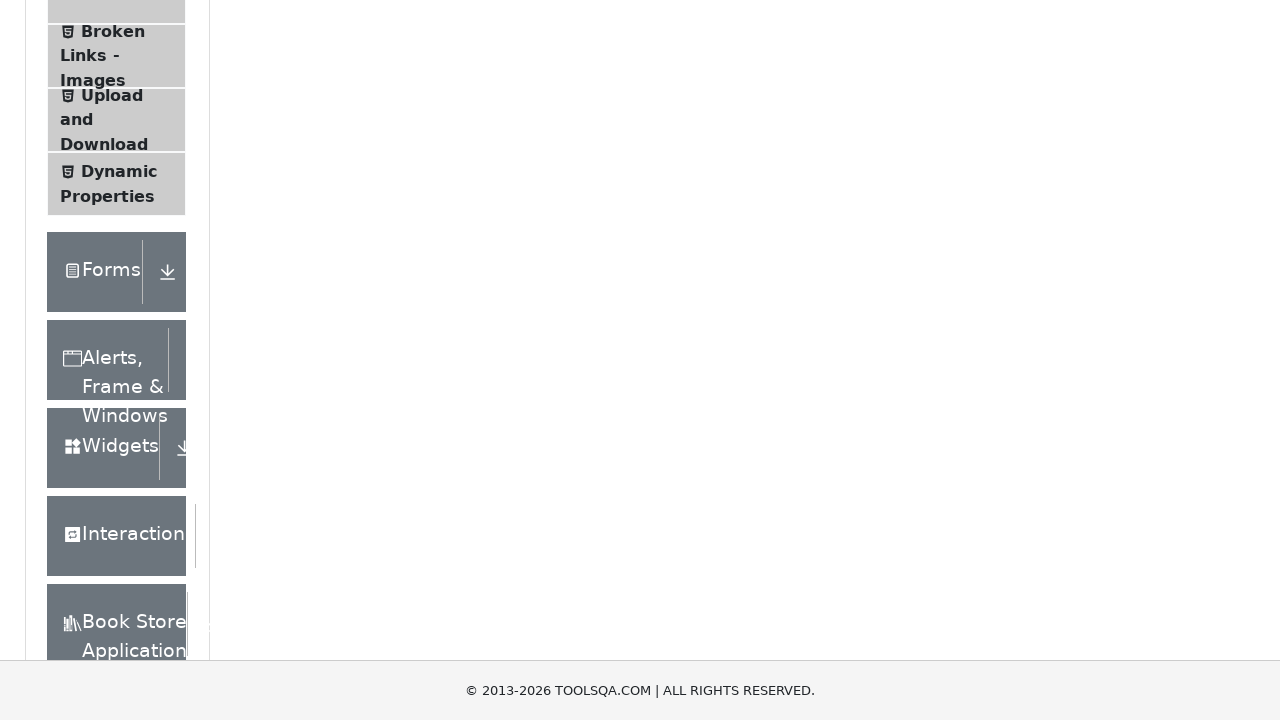

Clicked on third header section at (116, 360) on (//div[@class='header-wrapper'])[3]
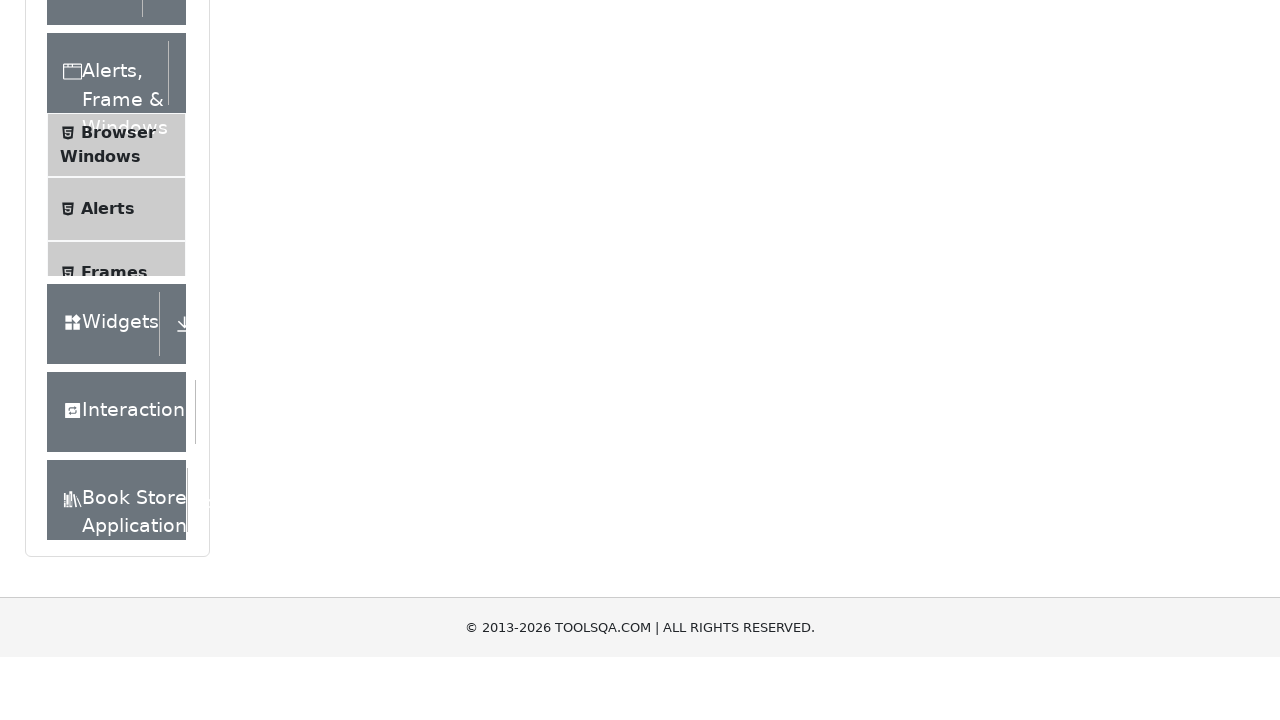

Clicked on Browser Windows menu item at (118, 196) on xpath=//span[text()='Browser Windows']
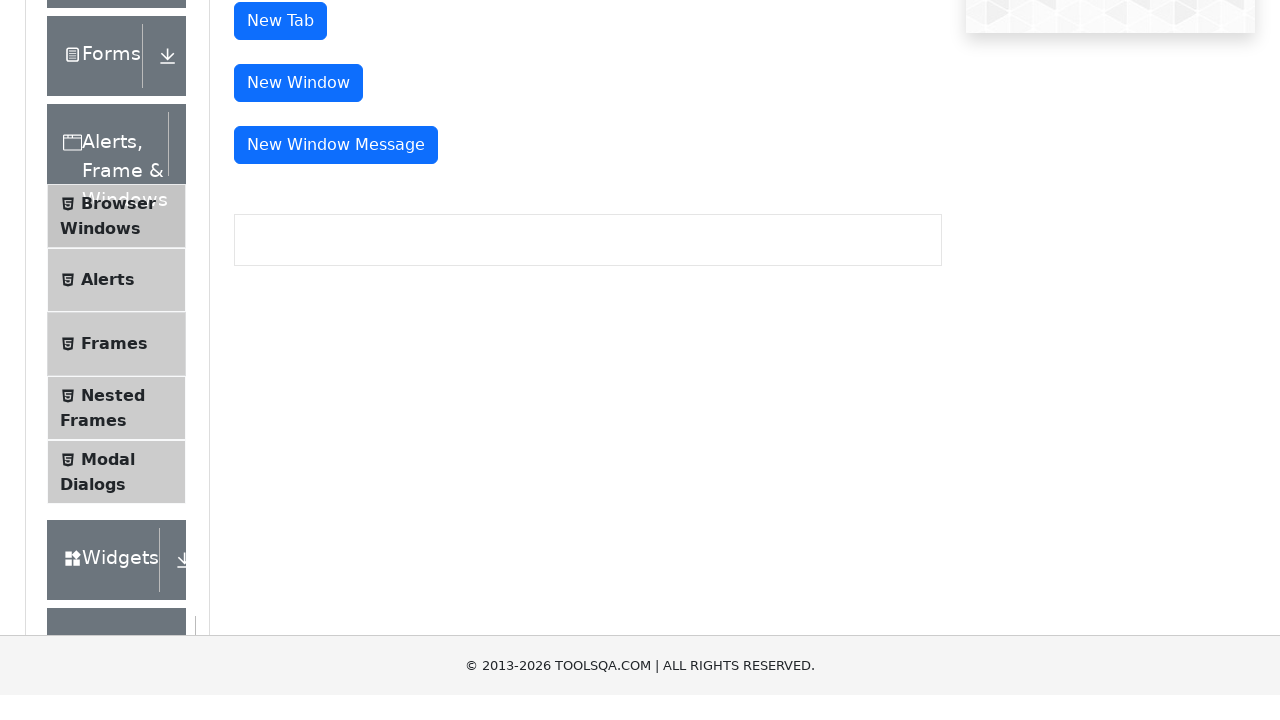

Clicked on New Tab button at (280, 165) on #tabButton
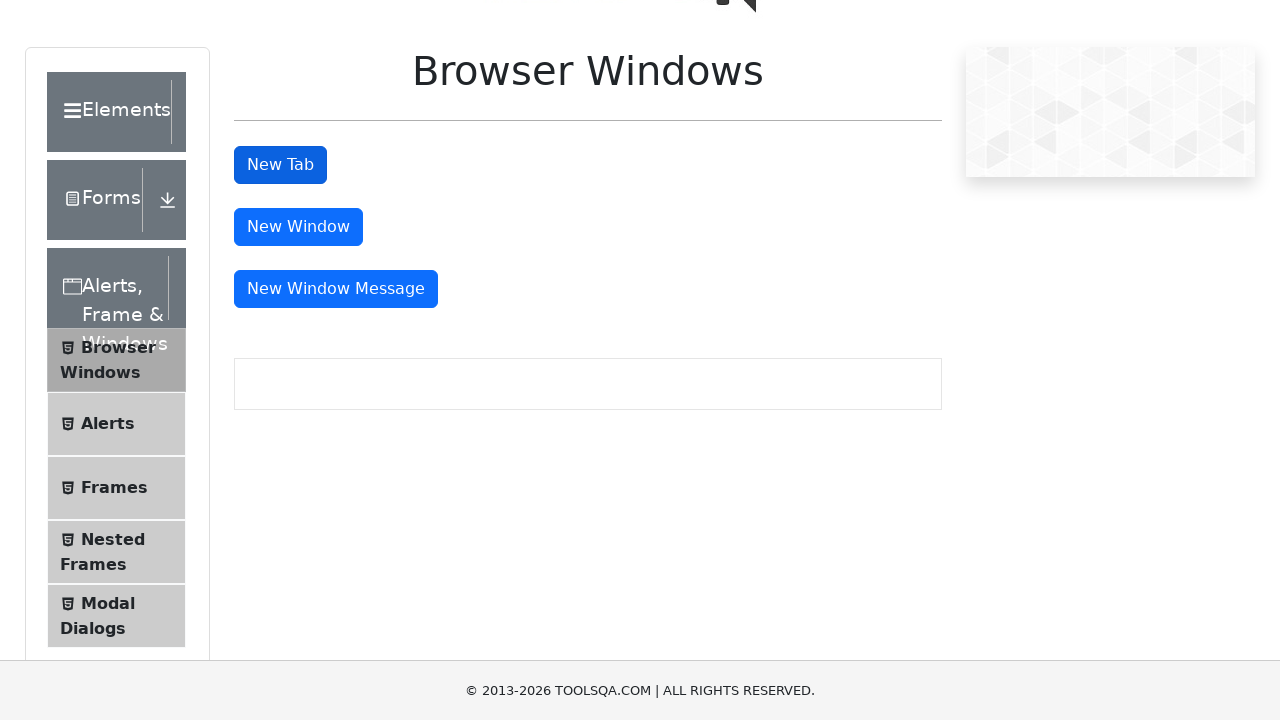

Clicked on New Window button at (298, 227) on xpath=//button[text()='New Window']
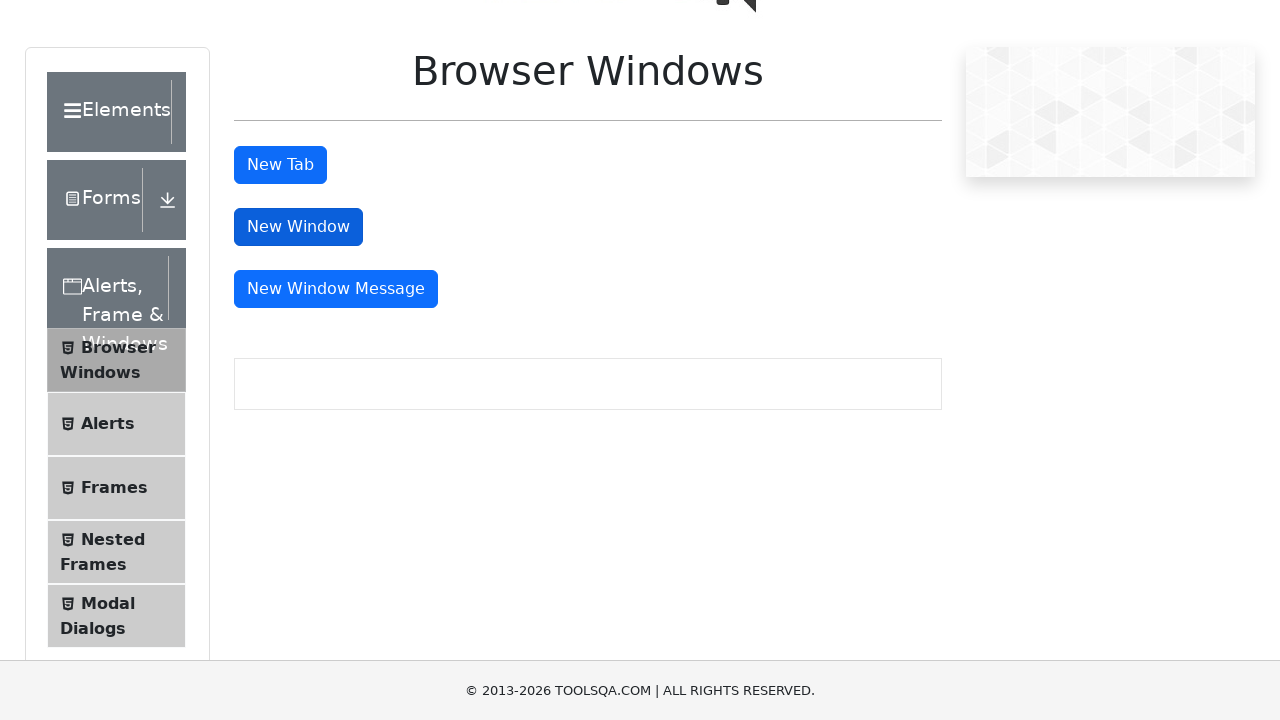

Clicked on New Window Message button at (336, 289) on xpath=//button[text()='New Window Message']
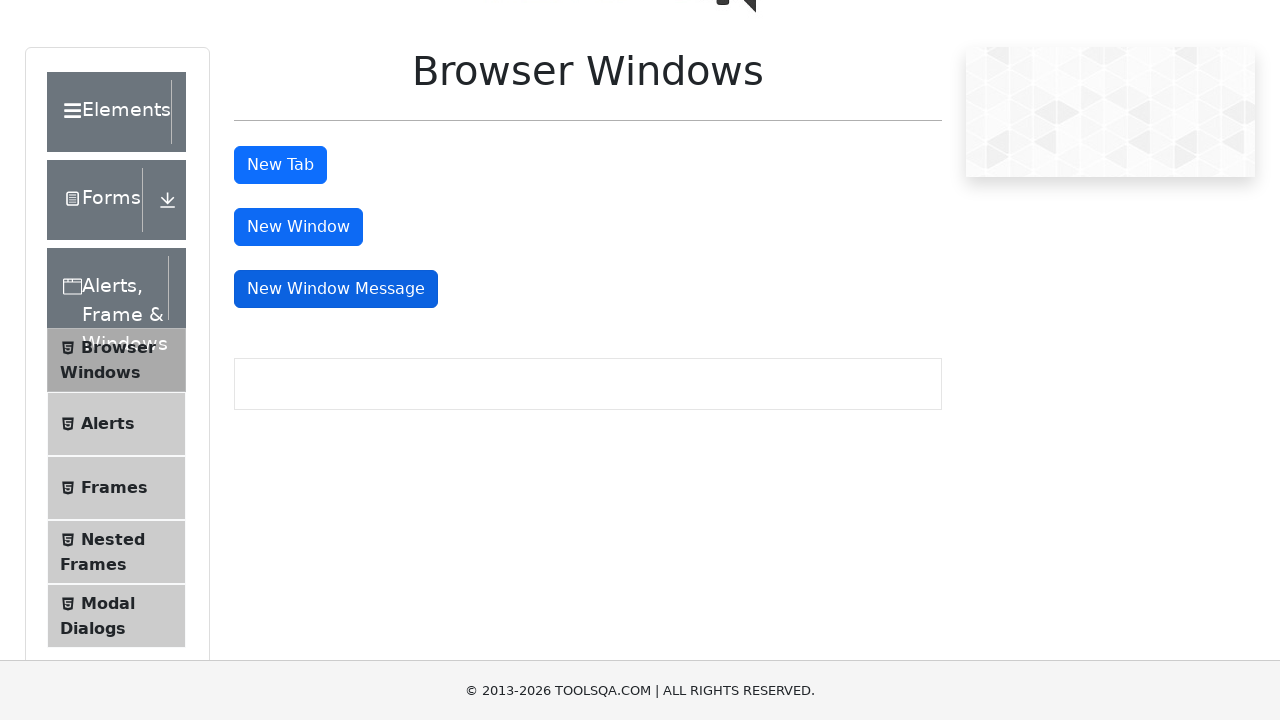

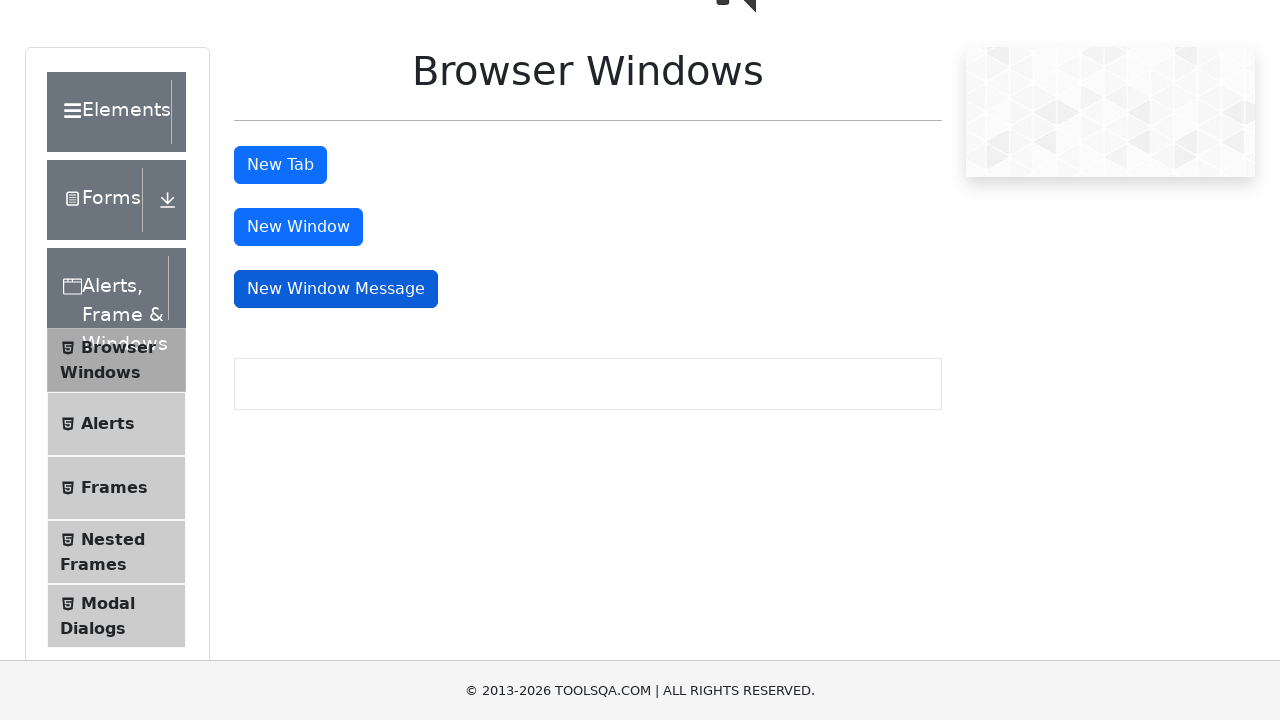